Tests the GreenKart vegetable shopping site by searching for products containing "ca", verifying product count, adding items to cart including Cashews, and checking the brand logo text.

Starting URL: https://rahulshettyacademy.com/seleniumPractise/#/

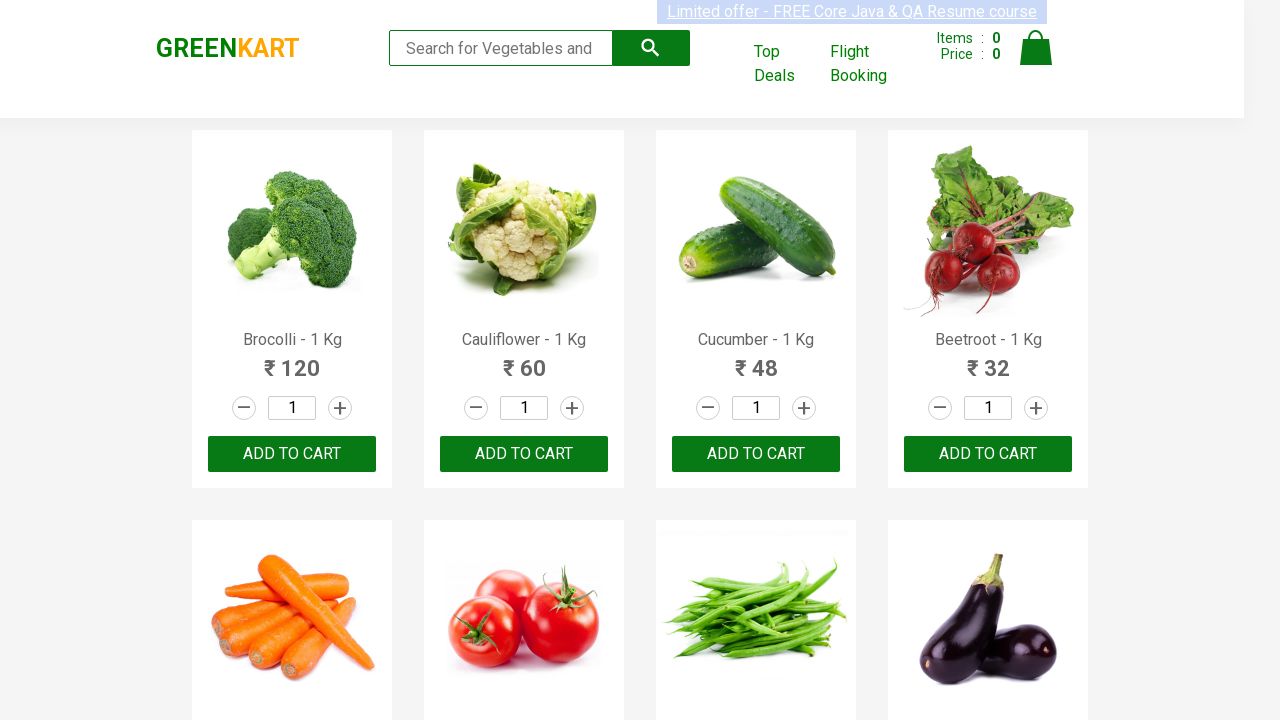

Entered 'ca' in search field on .search-keyword
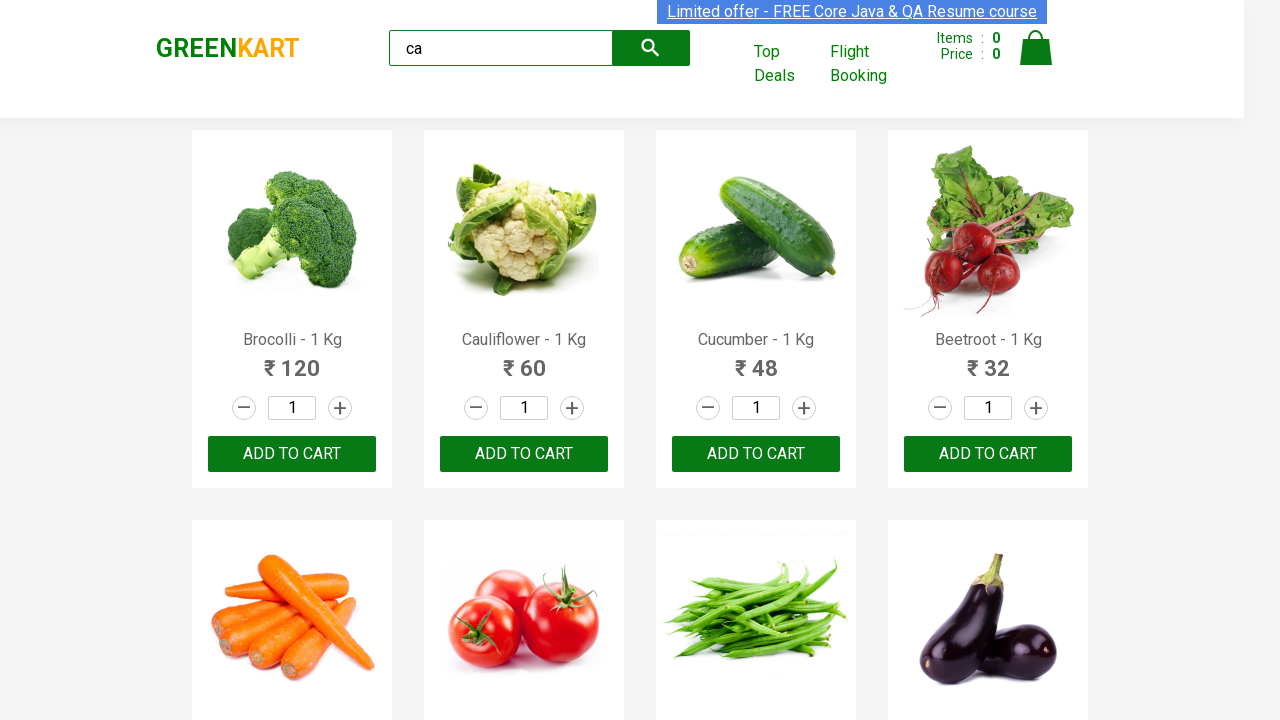

Waited 2 seconds for products to load
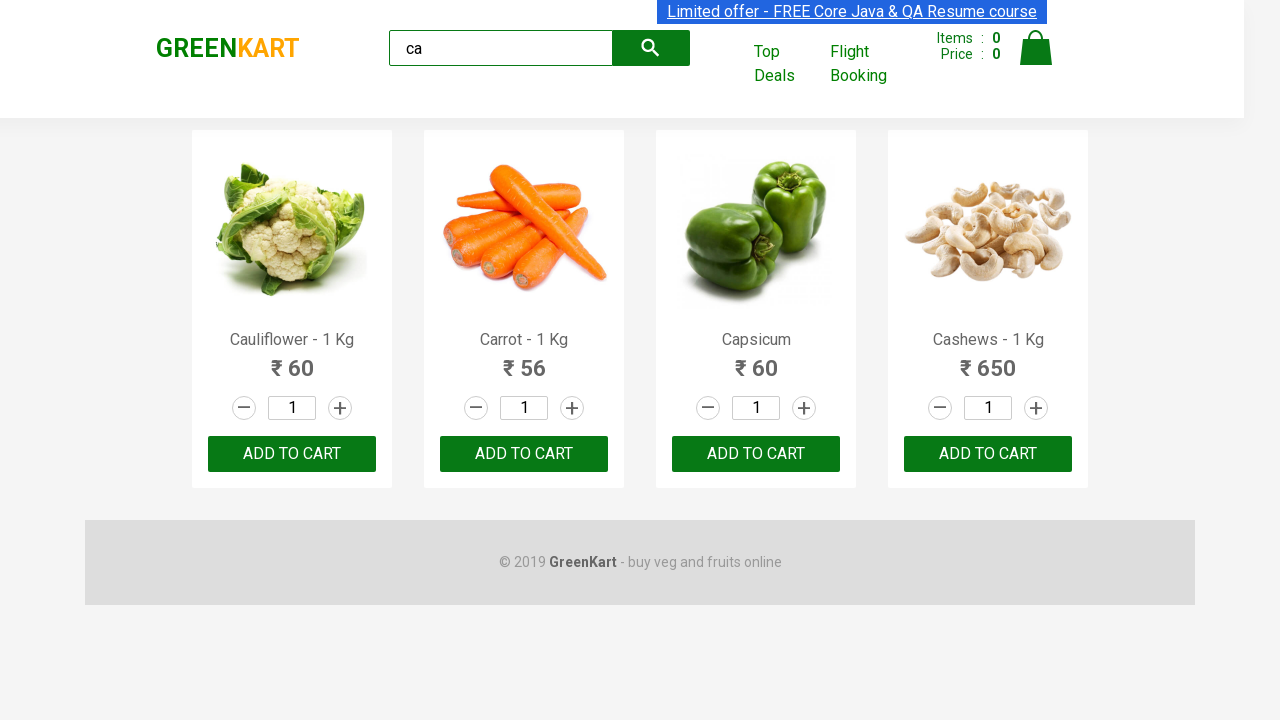

Product elements loaded and visible
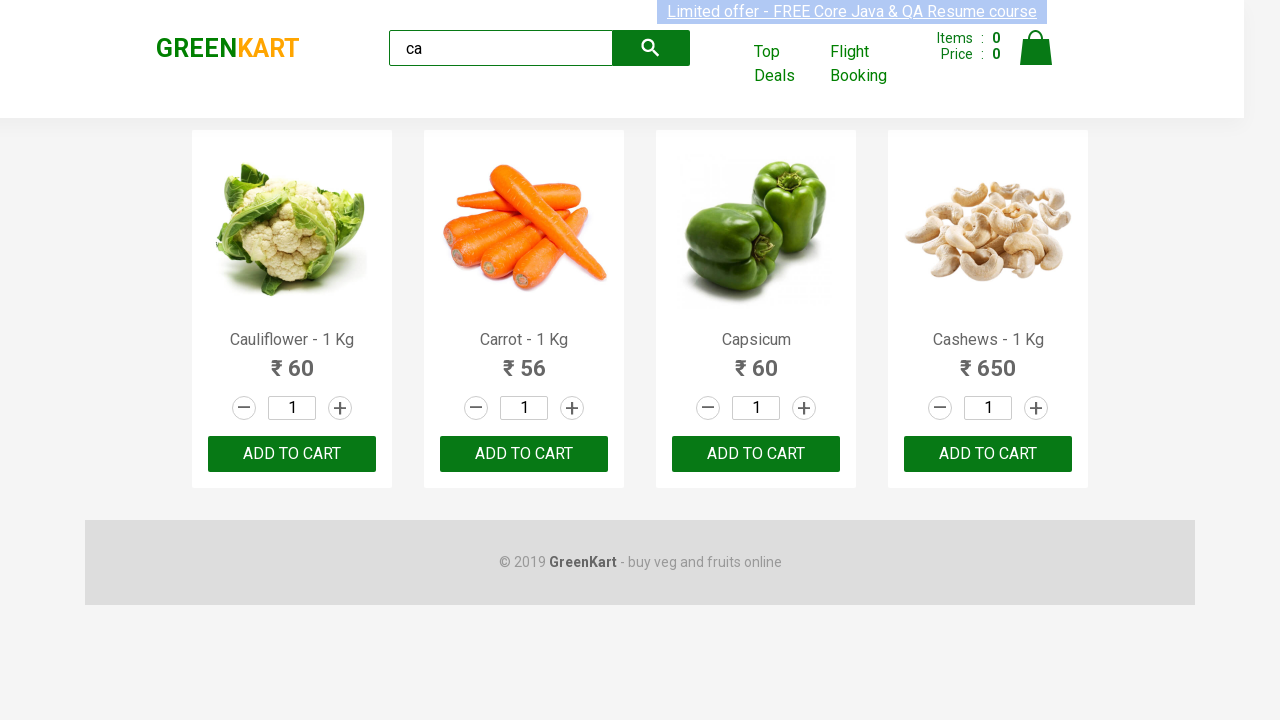

Clicked add to cart button on third product at (756, 454) on :nth-child(3) > .product-action > button
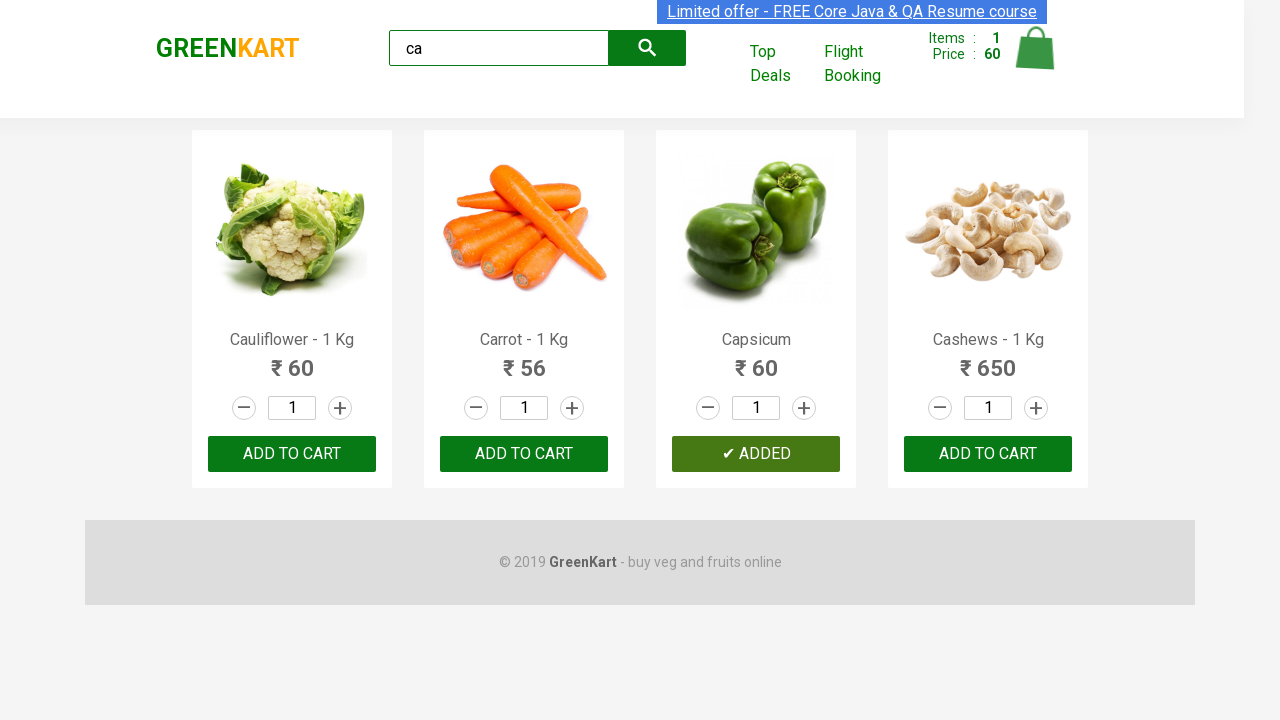

Clicked add to cart button on third product using nth(2) selector at (756, 454) on .products .product >> nth=2 >> button:has-text('ADD TO CART')
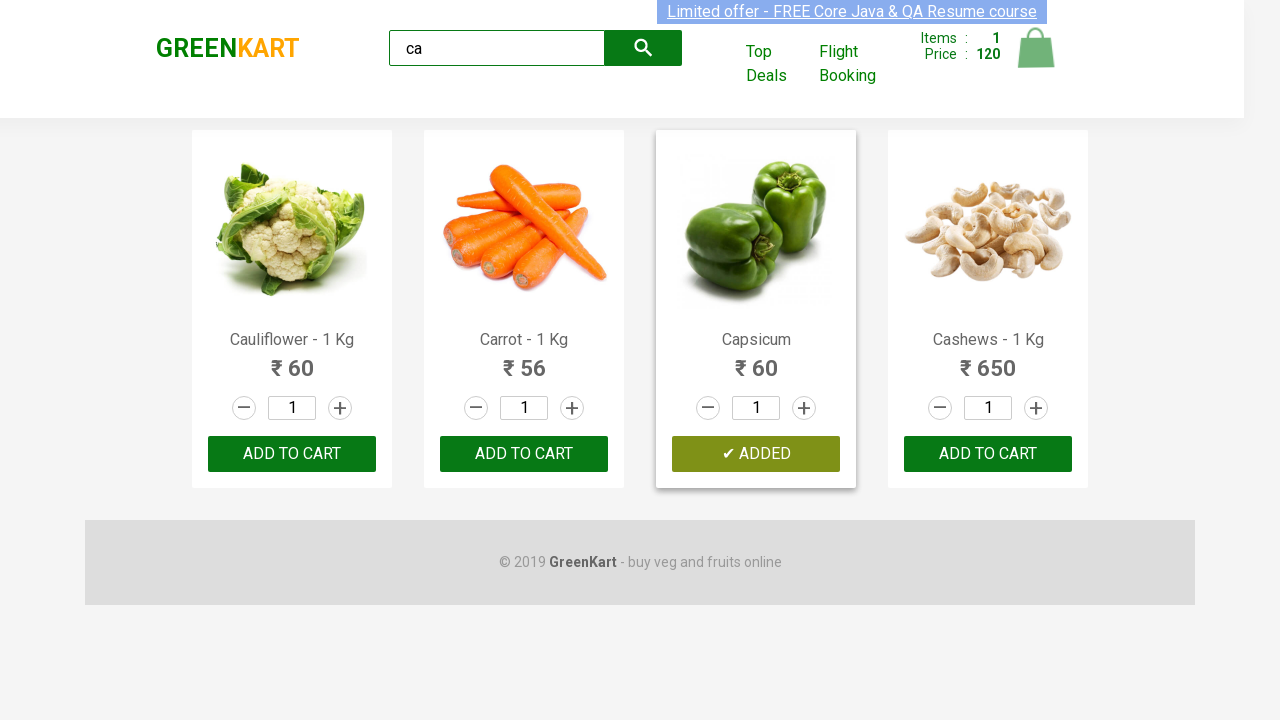

Located 4 products on the page
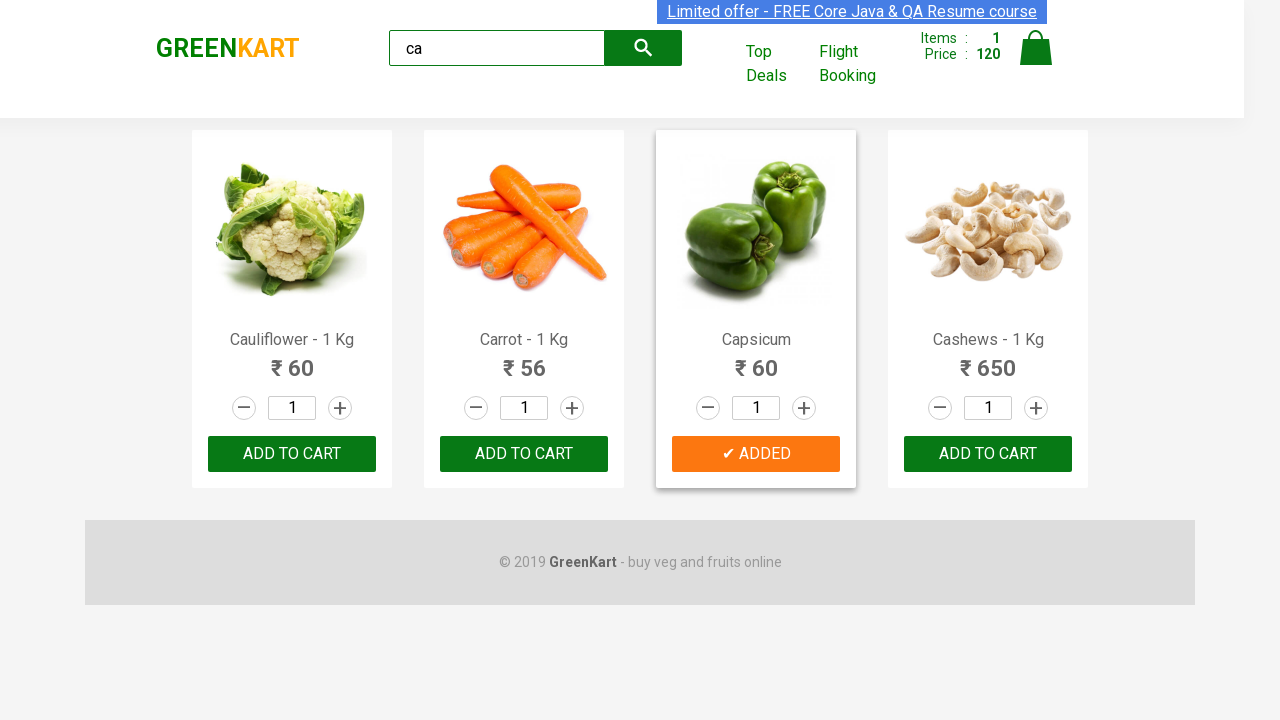

Found and clicked add to cart button for Cashews product at (988, 454) on .products .product >> nth=3 >> button
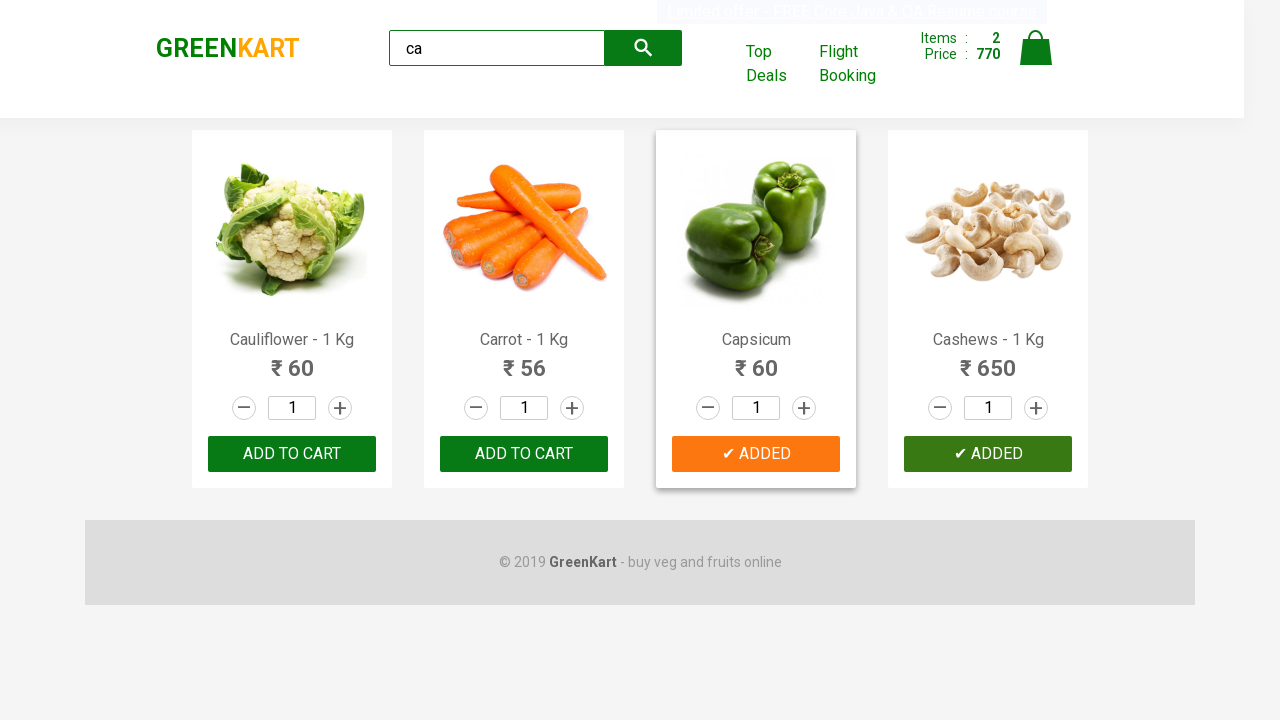

Brand logo element loaded and visible
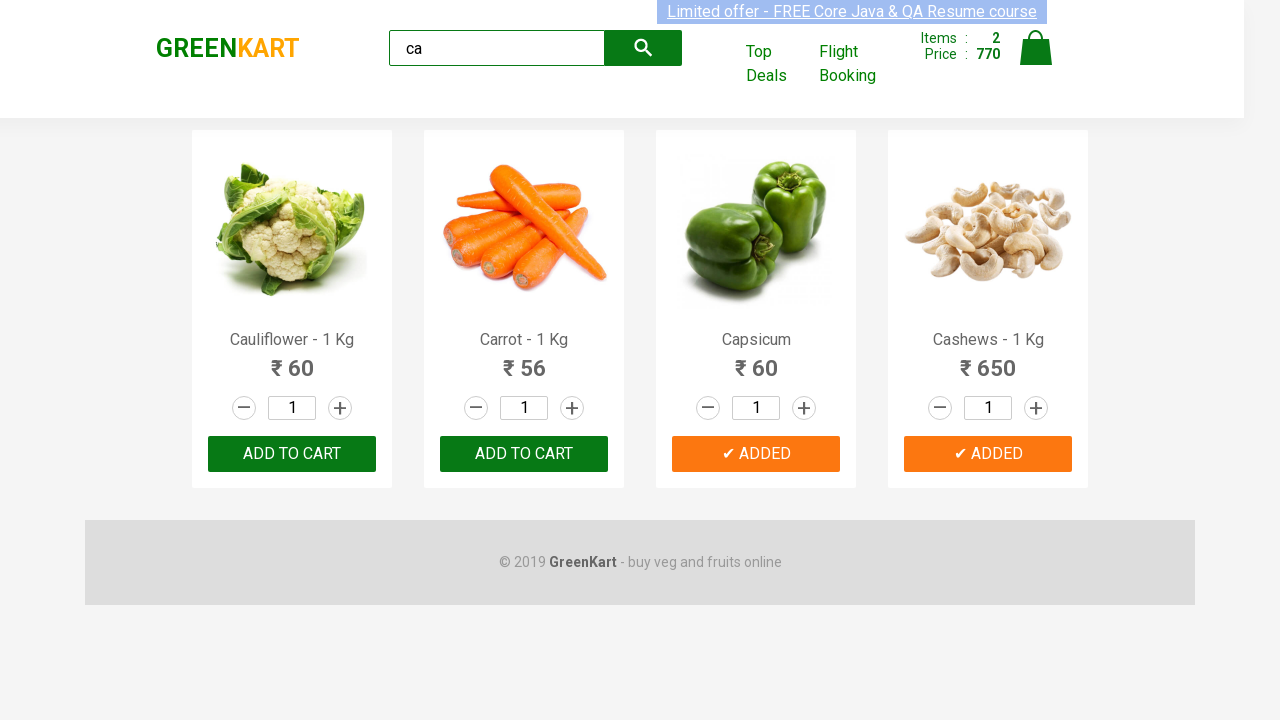

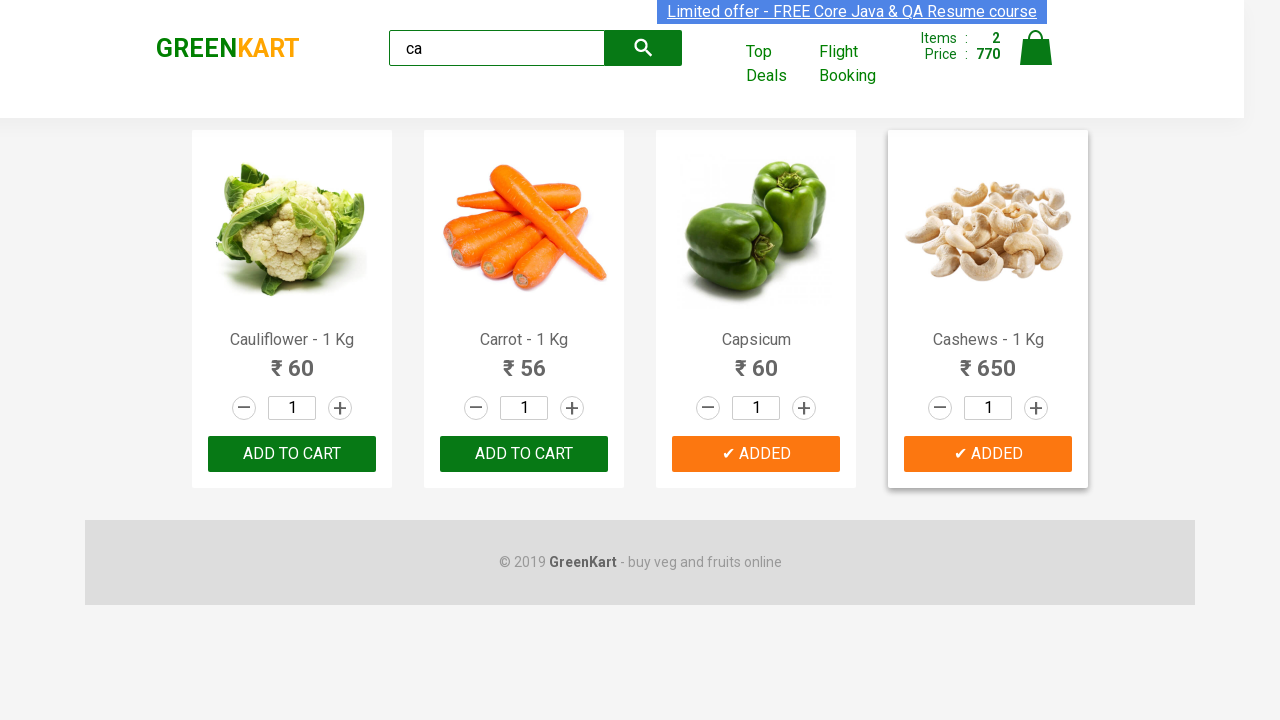